Tests Python.org search functionality by entering a search query and submitting it

Starting URL: https://www.python.org

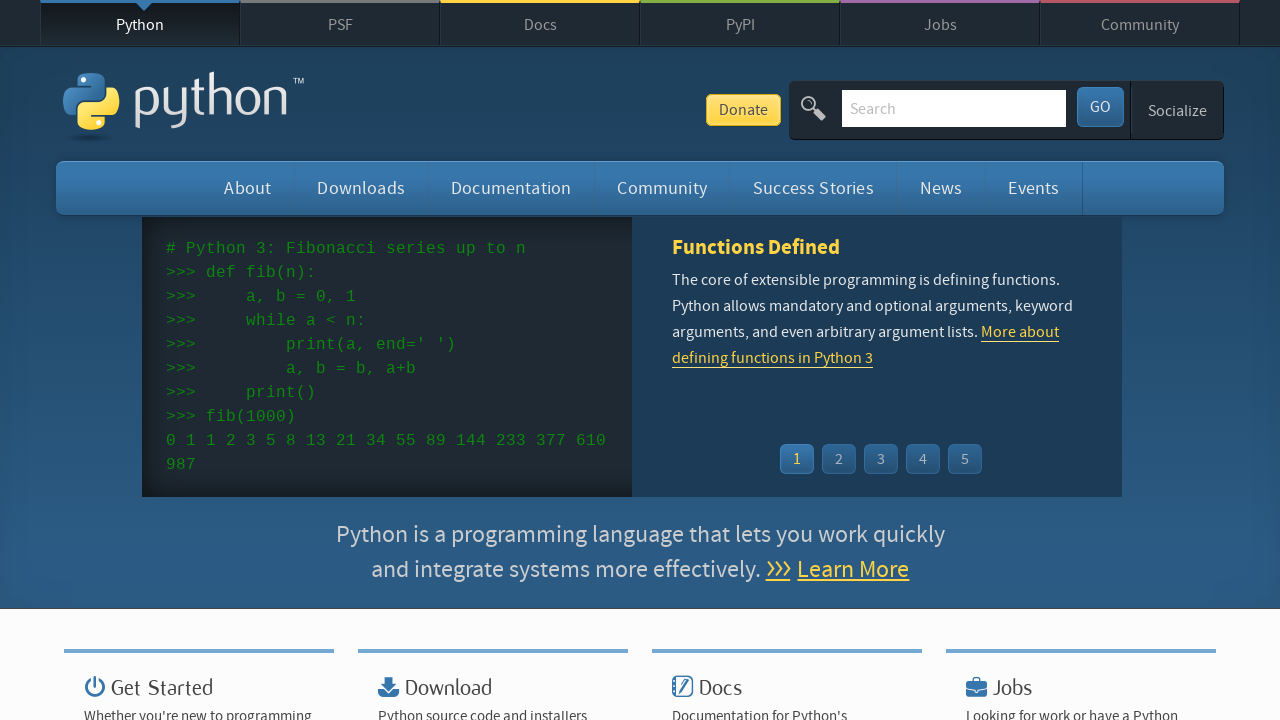

Filled search field with 'python 3.4.0' on input[name='q']
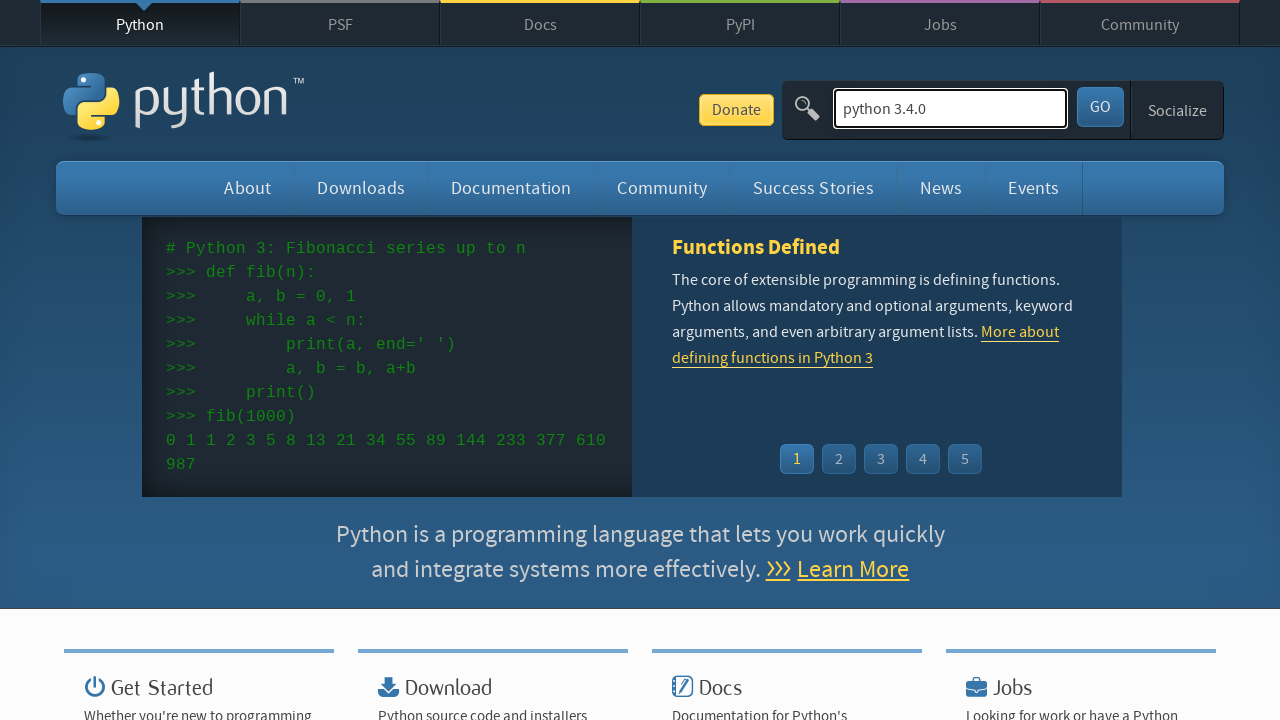

Pressed Enter to submit search query on input[name='q']
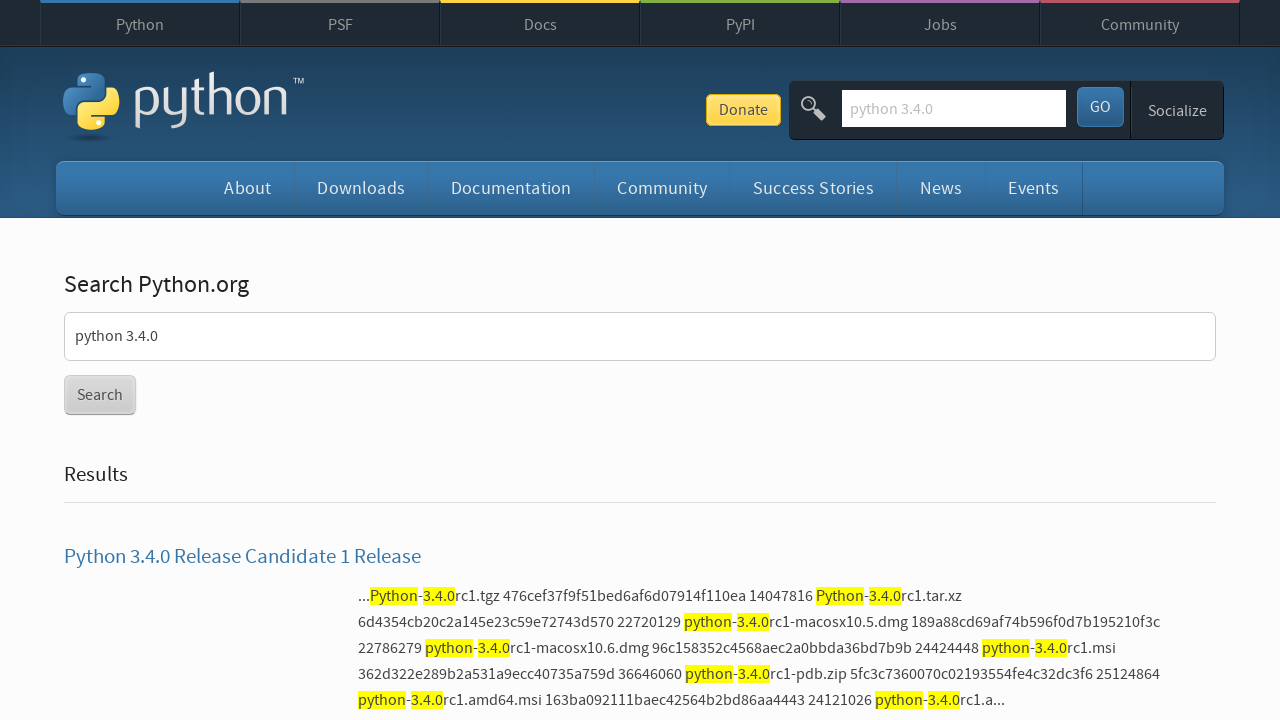

Search results loaded successfully
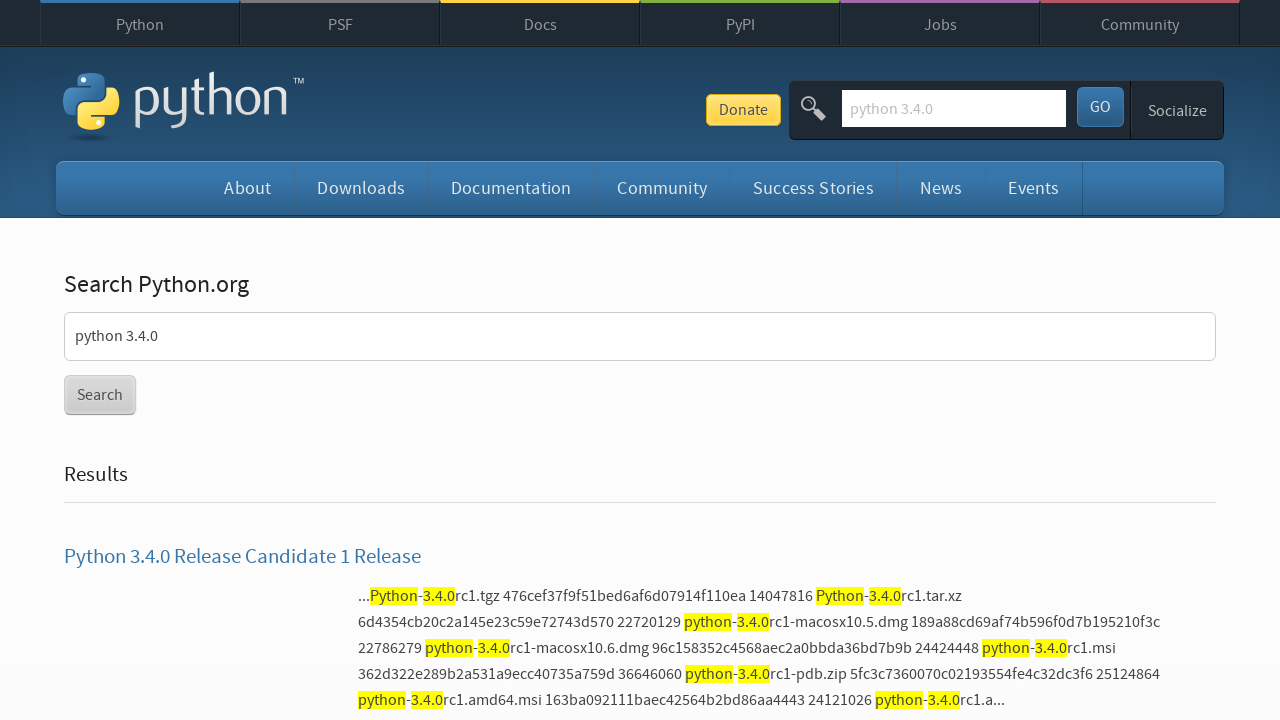

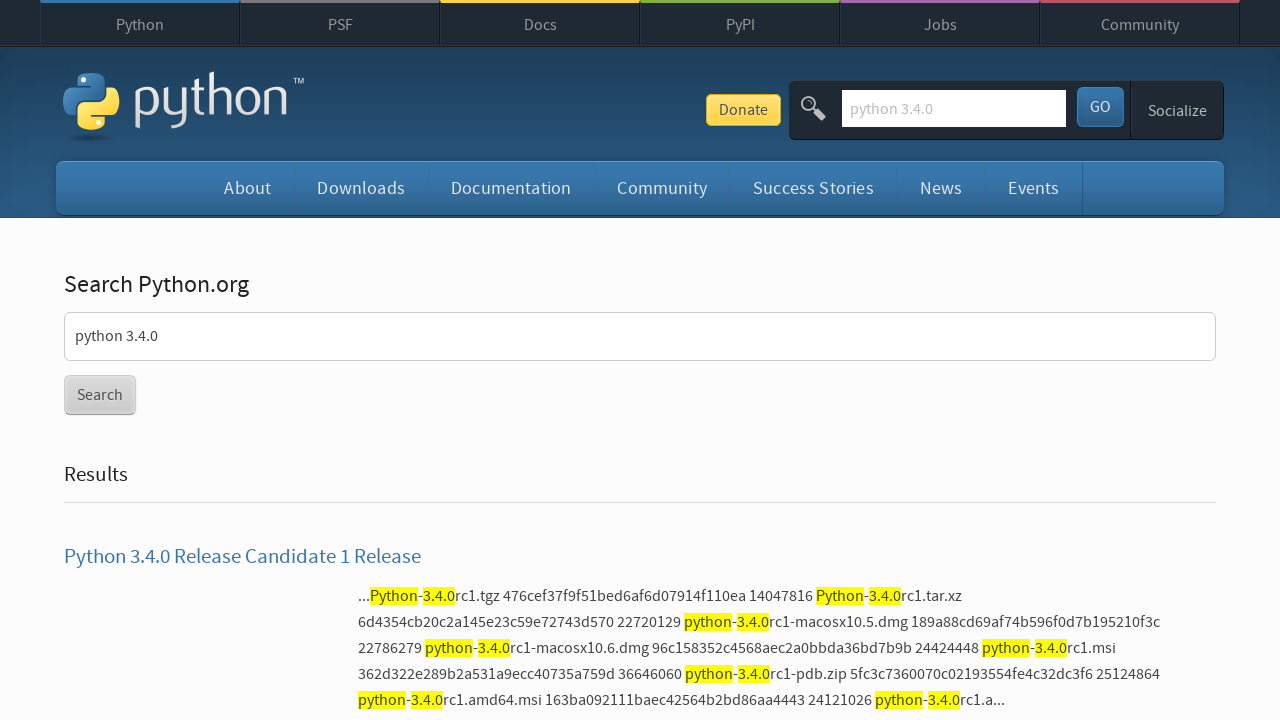